Tests that Table 1 has Edit and Delete buttons for each row and verifies all buttons are clickable by clicking each one.

Starting URL: https://the-internet.herokuapp.com/tables

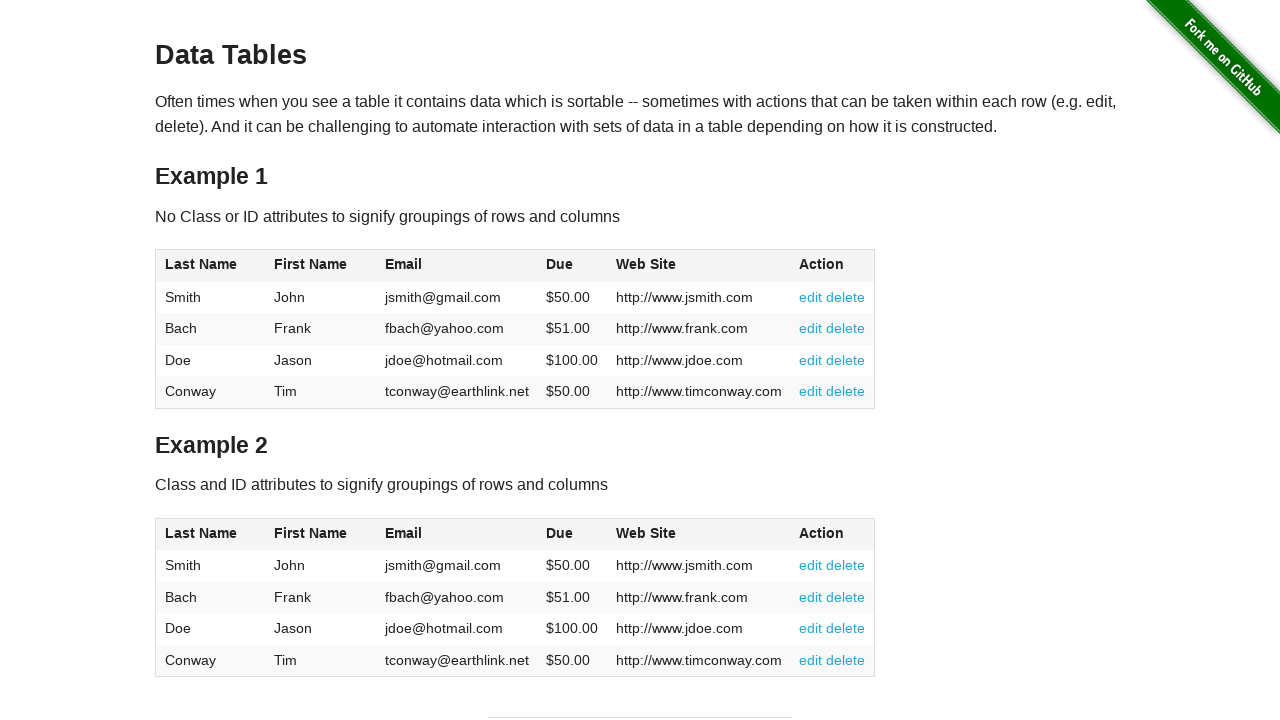

Waited for Table 1 rows to load
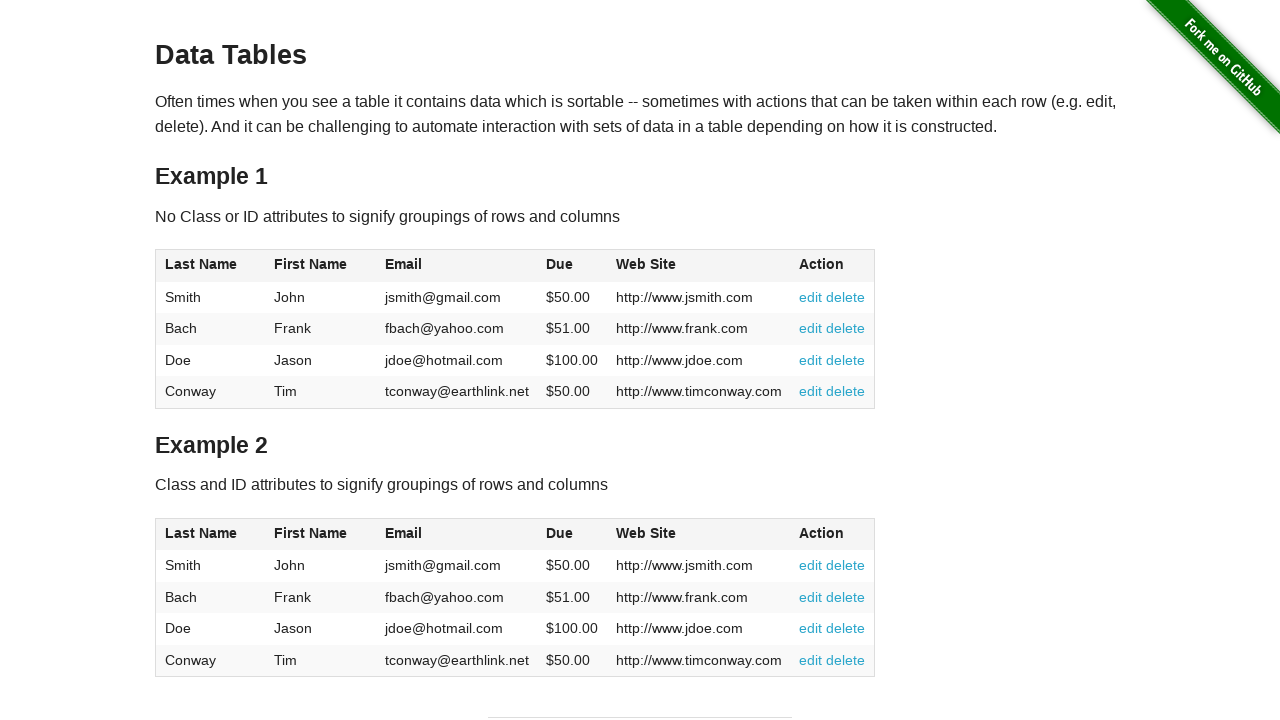

Retrieved all rows from Table 1 - found 4 rows
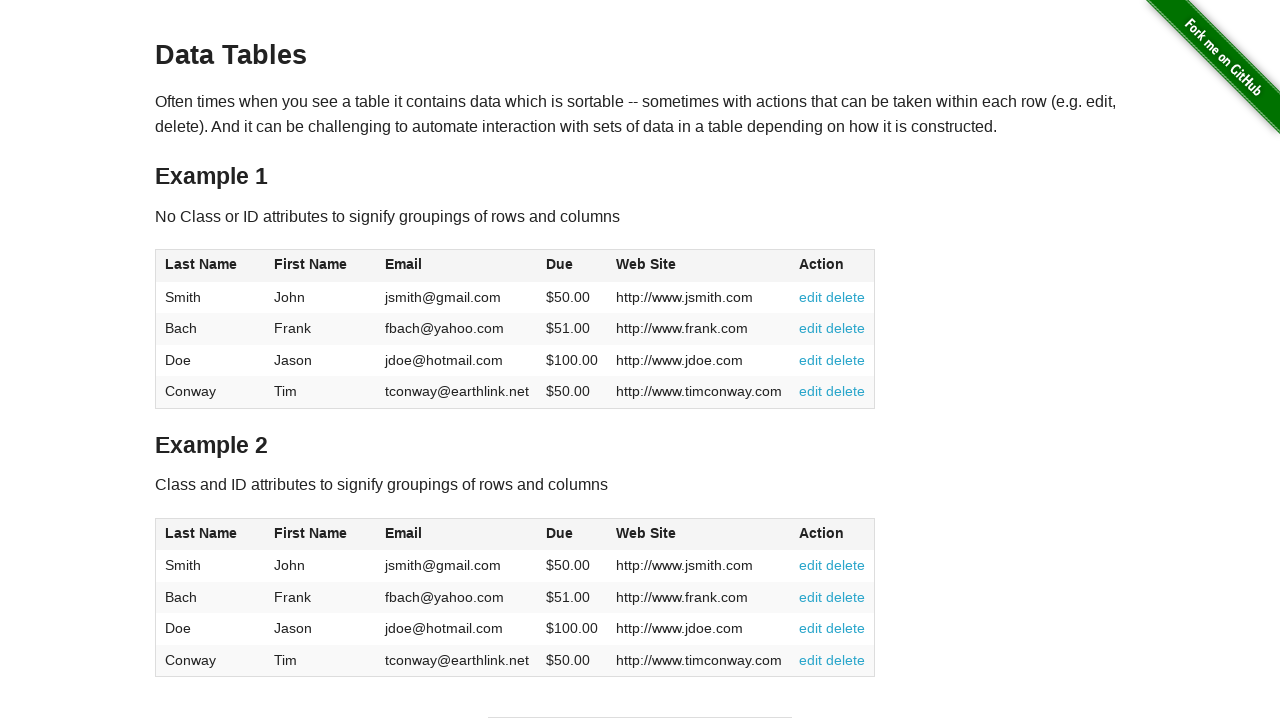

Clicked Edit button for row 1 at (811, 297) on #table1 a[href^='#edit'] >> nth=0
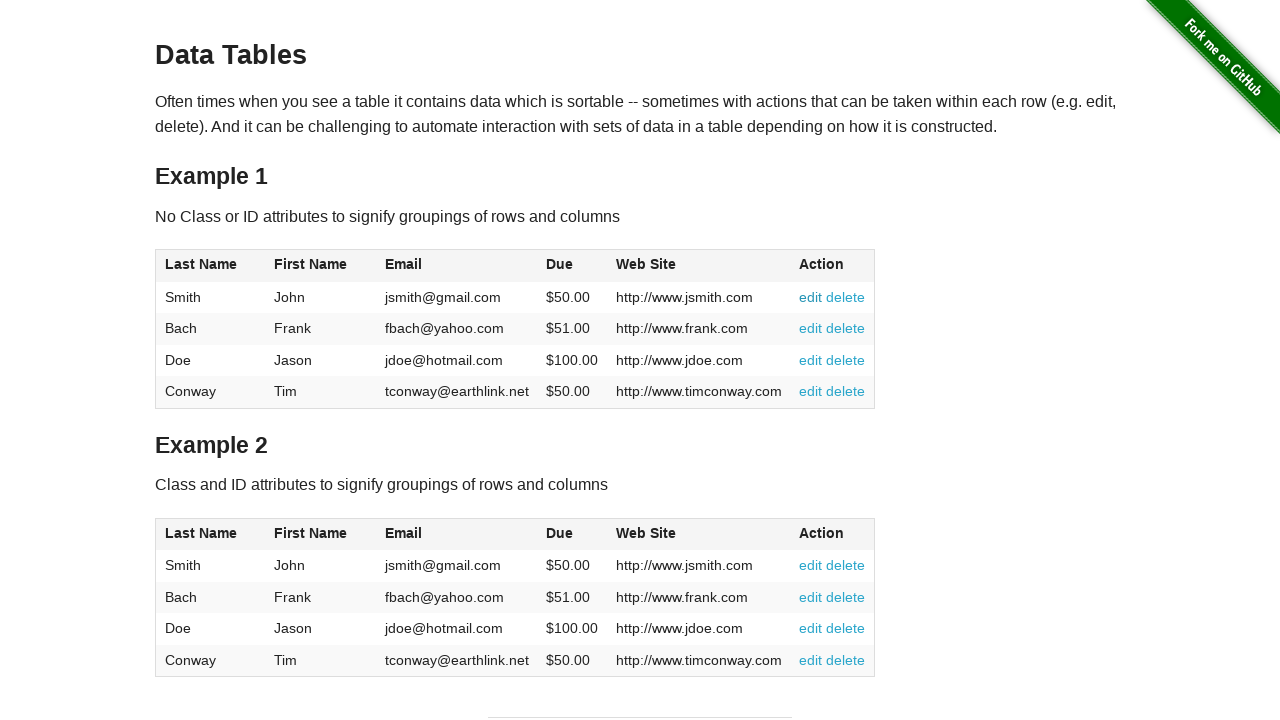

Clicked Edit button for row 2 at (811, 328) on #table1 a[href^='#edit'] >> nth=1
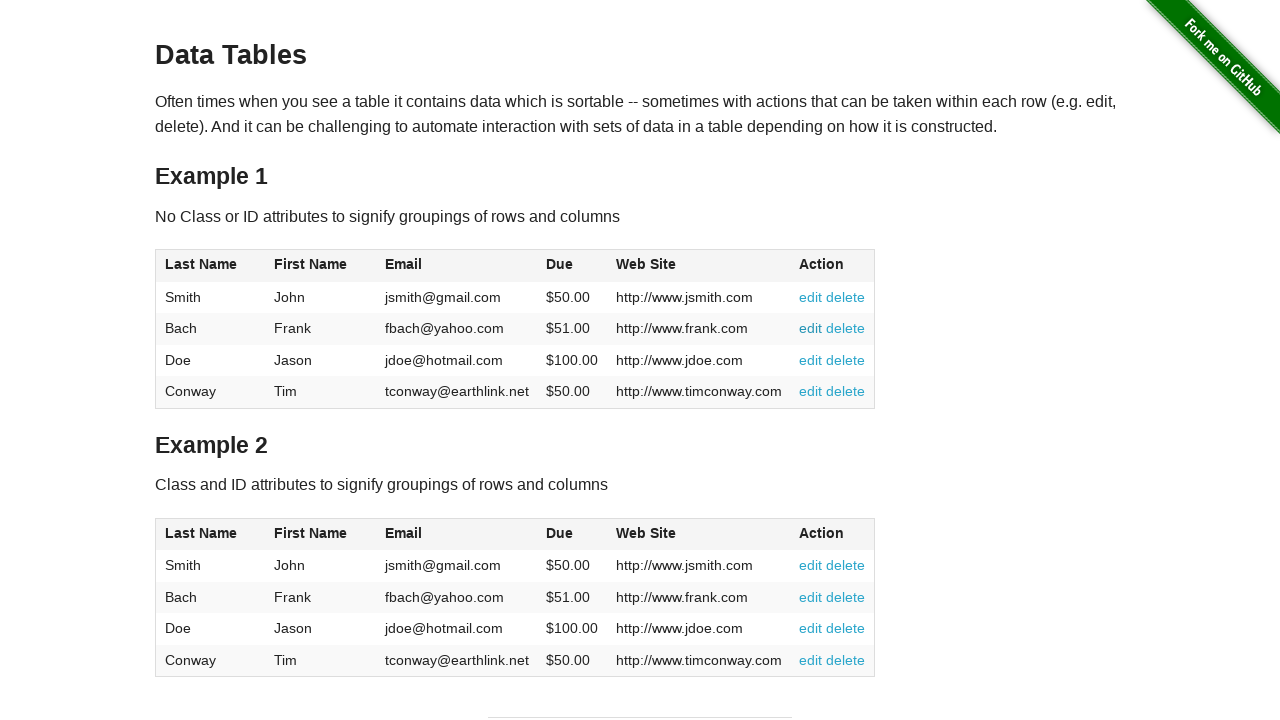

Clicked Edit button for row 3 at (811, 360) on #table1 a[href^='#edit'] >> nth=2
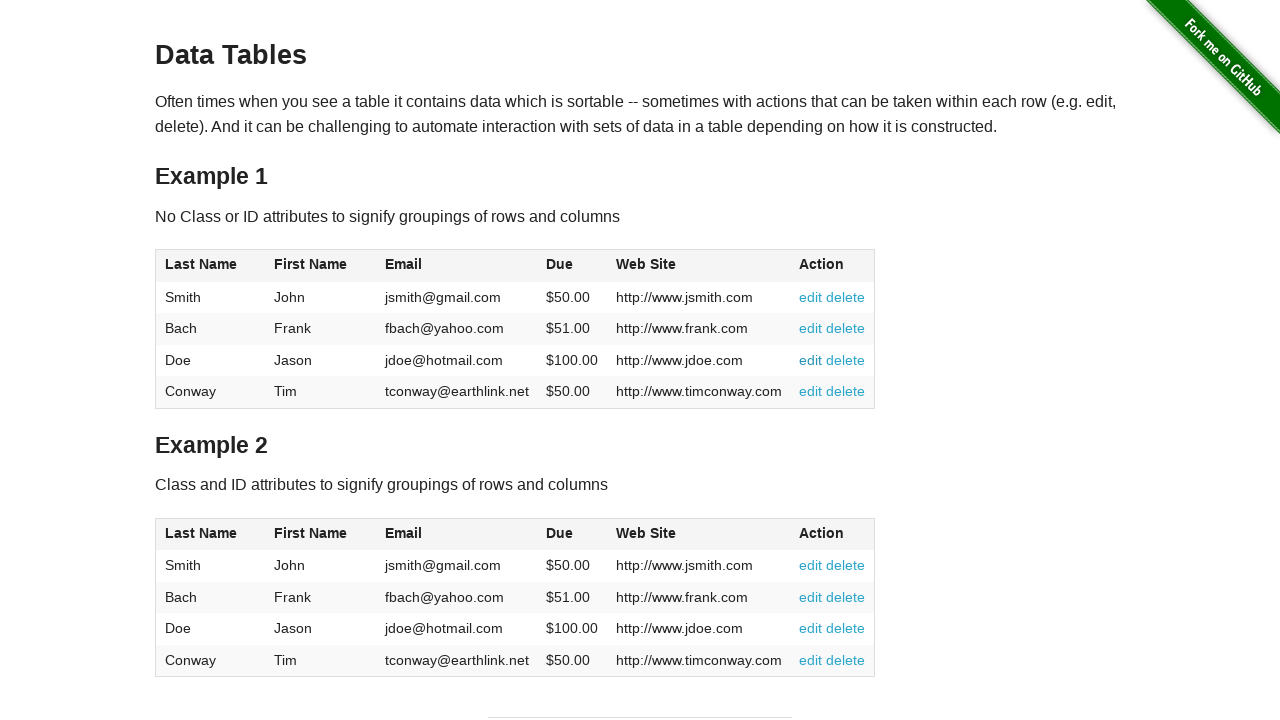

Clicked Edit button for row 4 at (811, 391) on #table1 a[href^='#edit'] >> nth=3
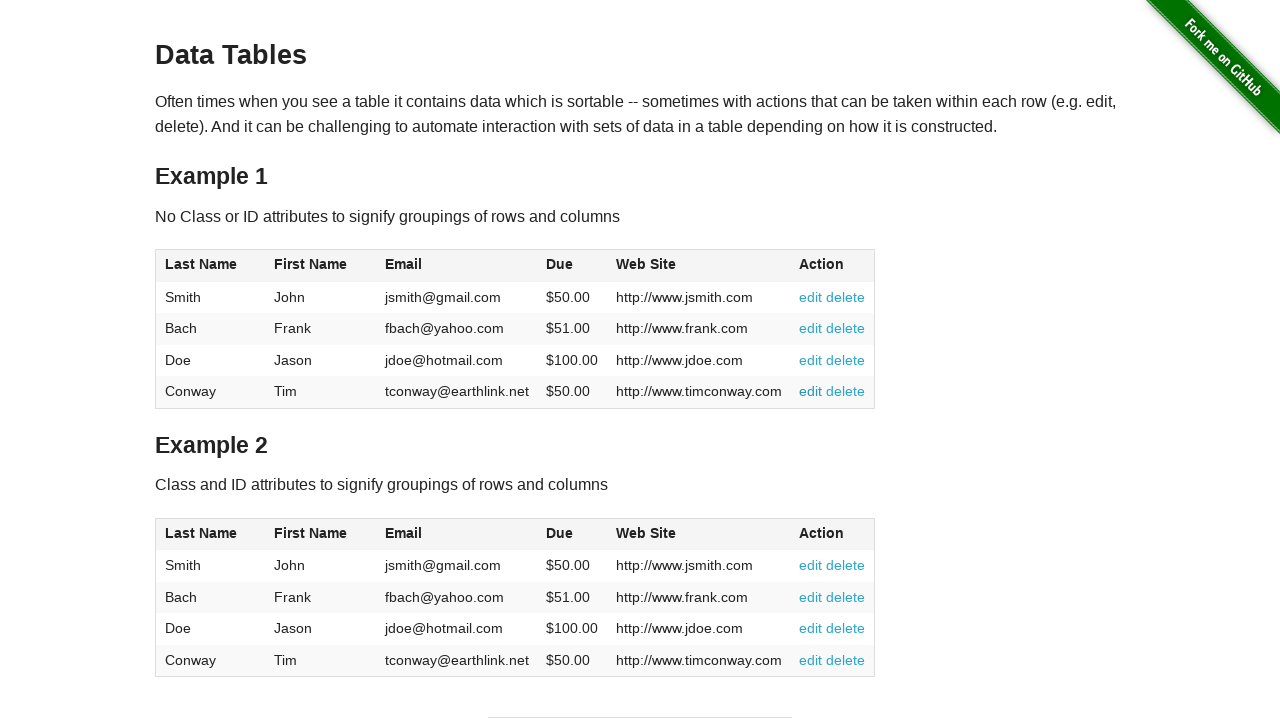

Clicked Delete button for row 1 at (846, 297) on #table1 a[href^='#delete'] >> nth=0
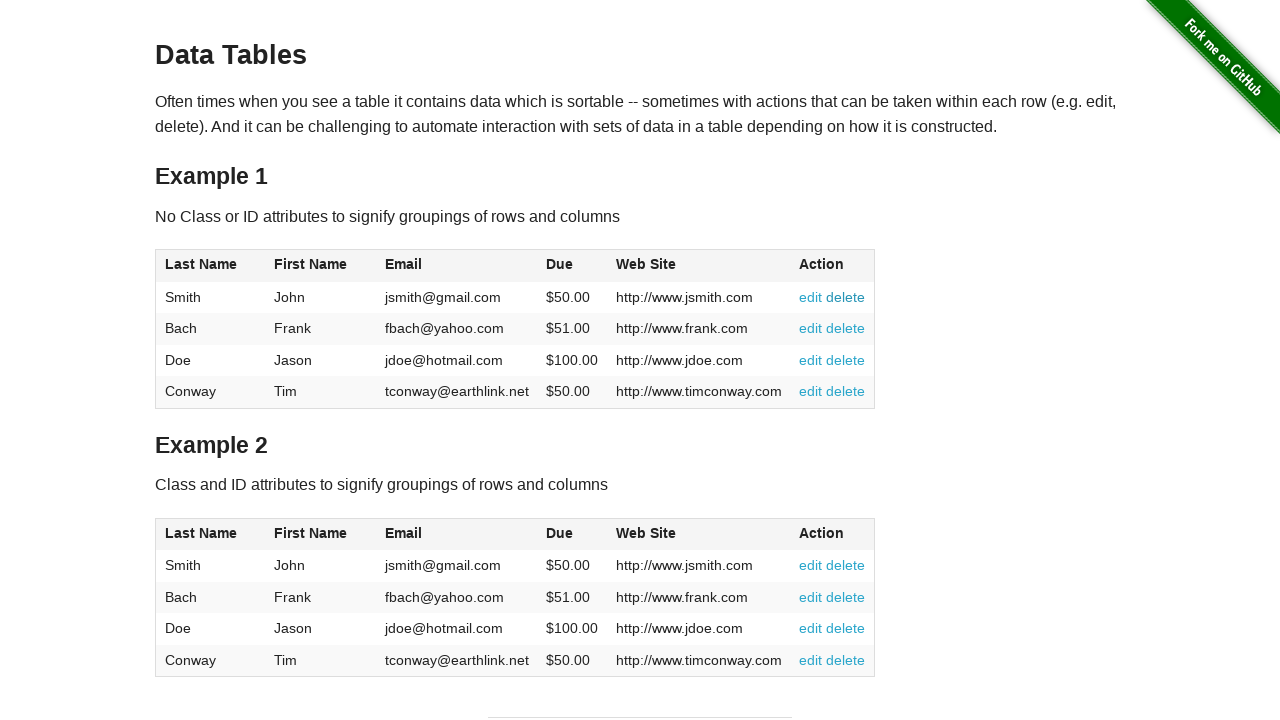

Clicked Delete button for row 2 at (846, 328) on #table1 a[href^='#delete'] >> nth=1
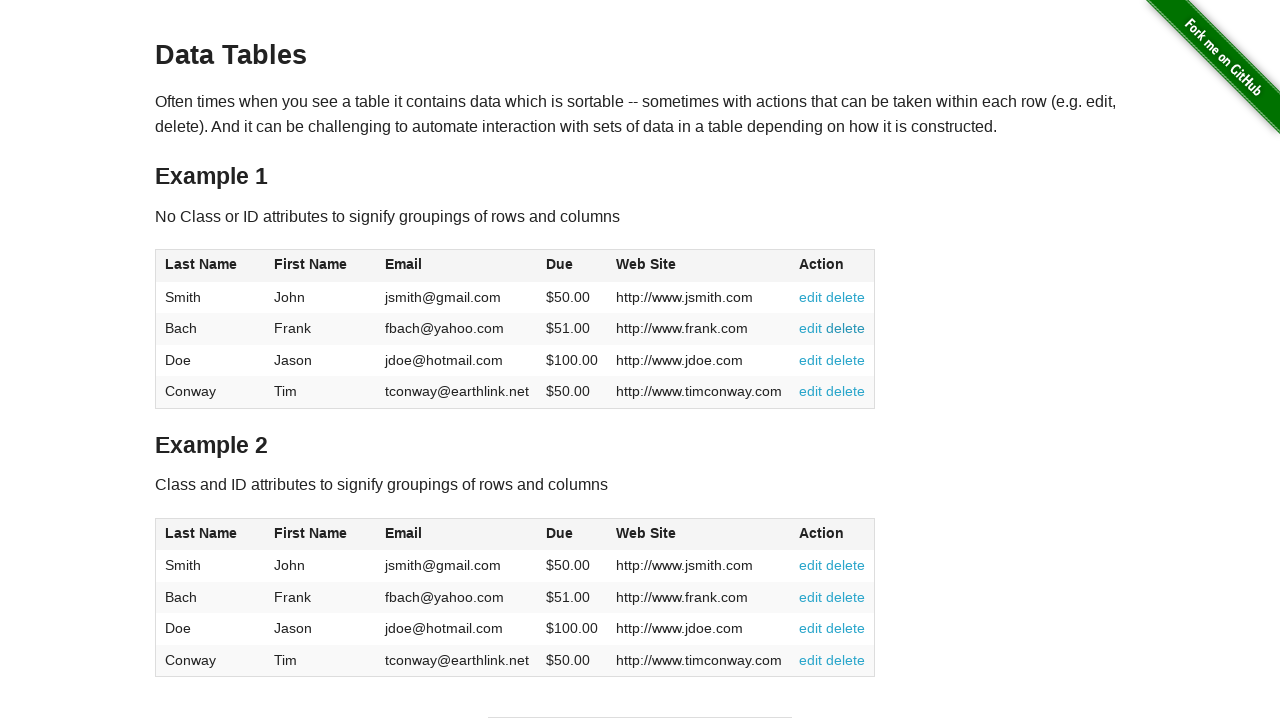

Clicked Delete button for row 3 at (846, 360) on #table1 a[href^='#delete'] >> nth=2
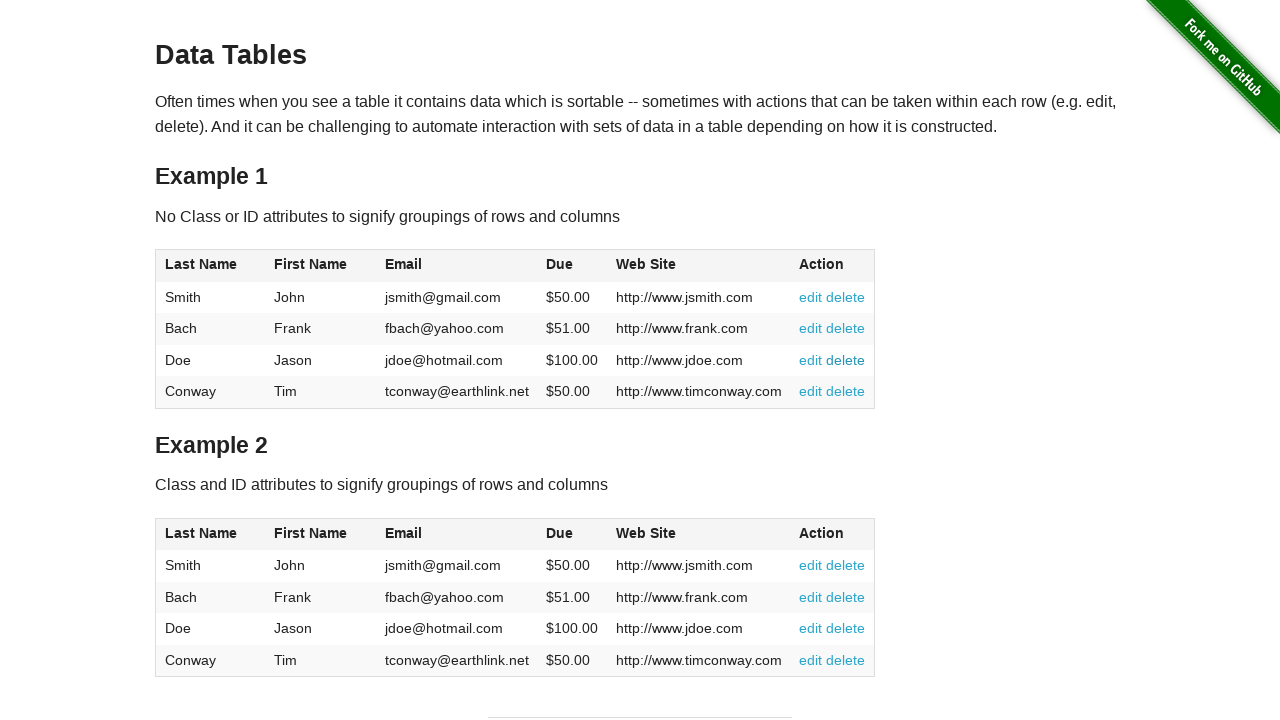

Clicked Delete button for row 4 at (846, 391) on #table1 a[href^='#delete'] >> nth=3
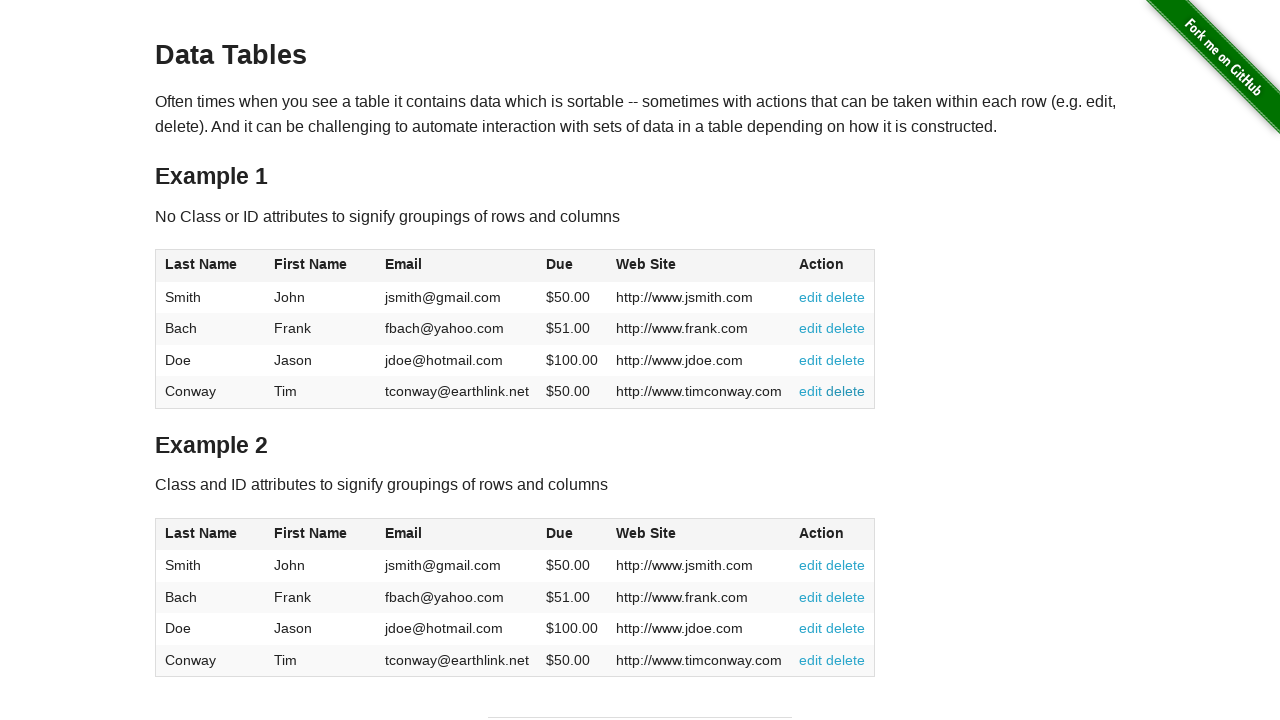

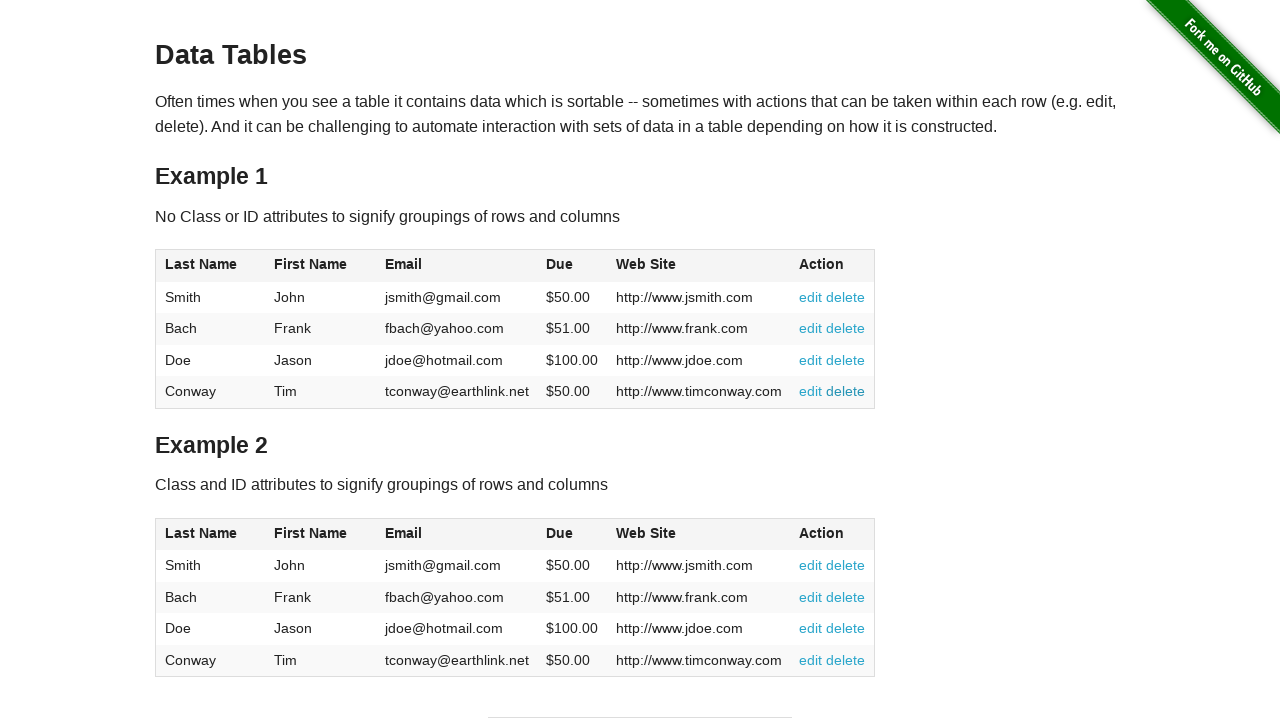